Tests that the assumptions tray renders and displays key financial assumption labels like ITC, Cost, O&M, Degradation, Rate, Discount, Utility, and Export

Starting URL: https://sunspire-web-app.vercel.app/?company=uber&demo=1

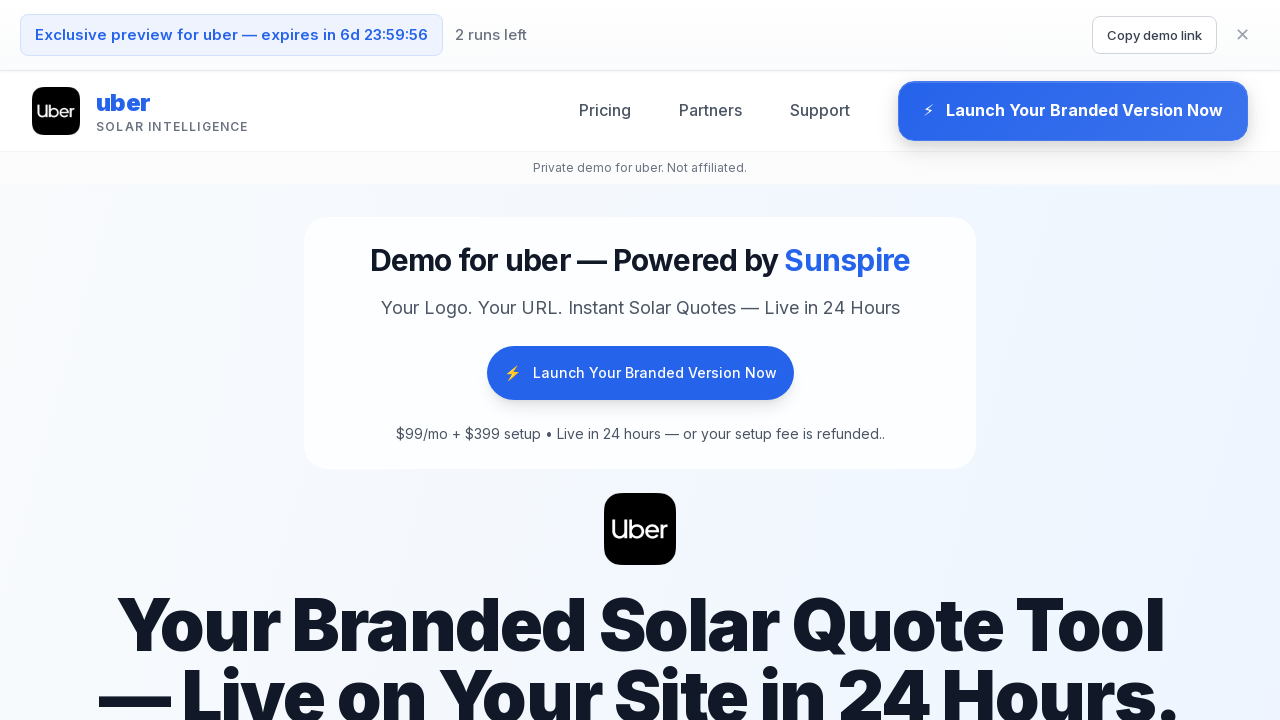

Waited 400ms for page to load
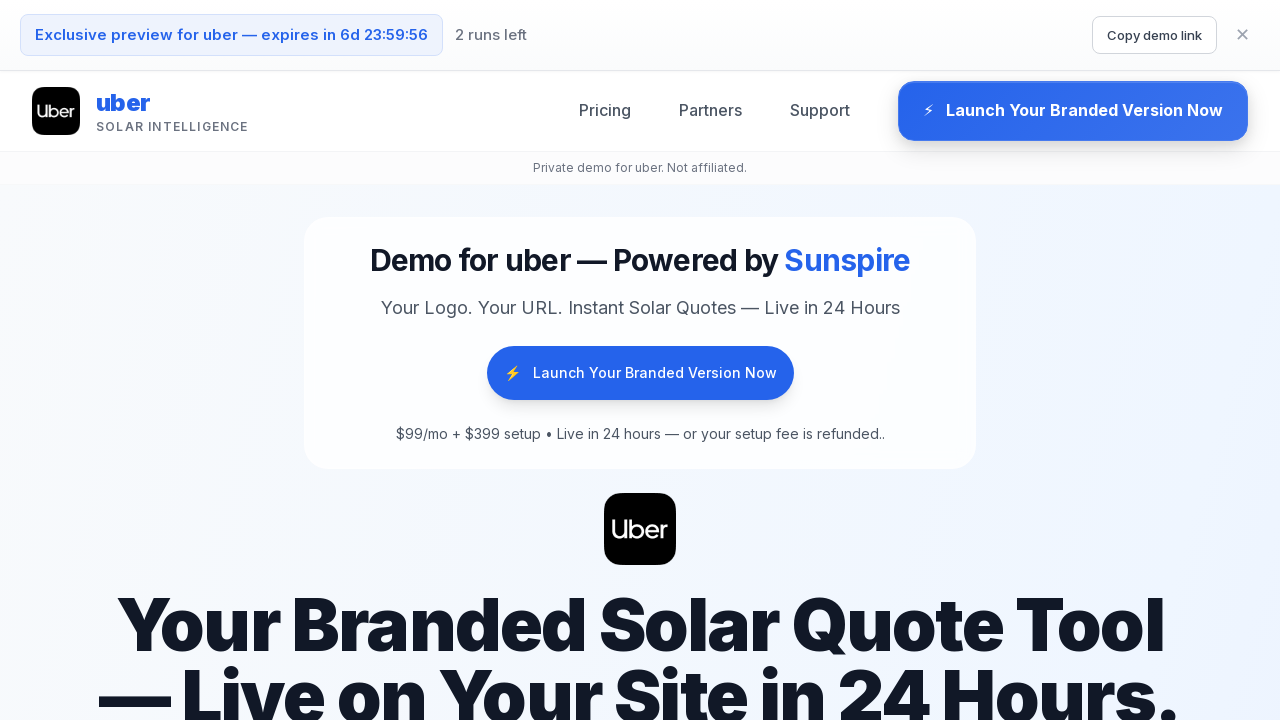

Located assumptions tray element by test ID
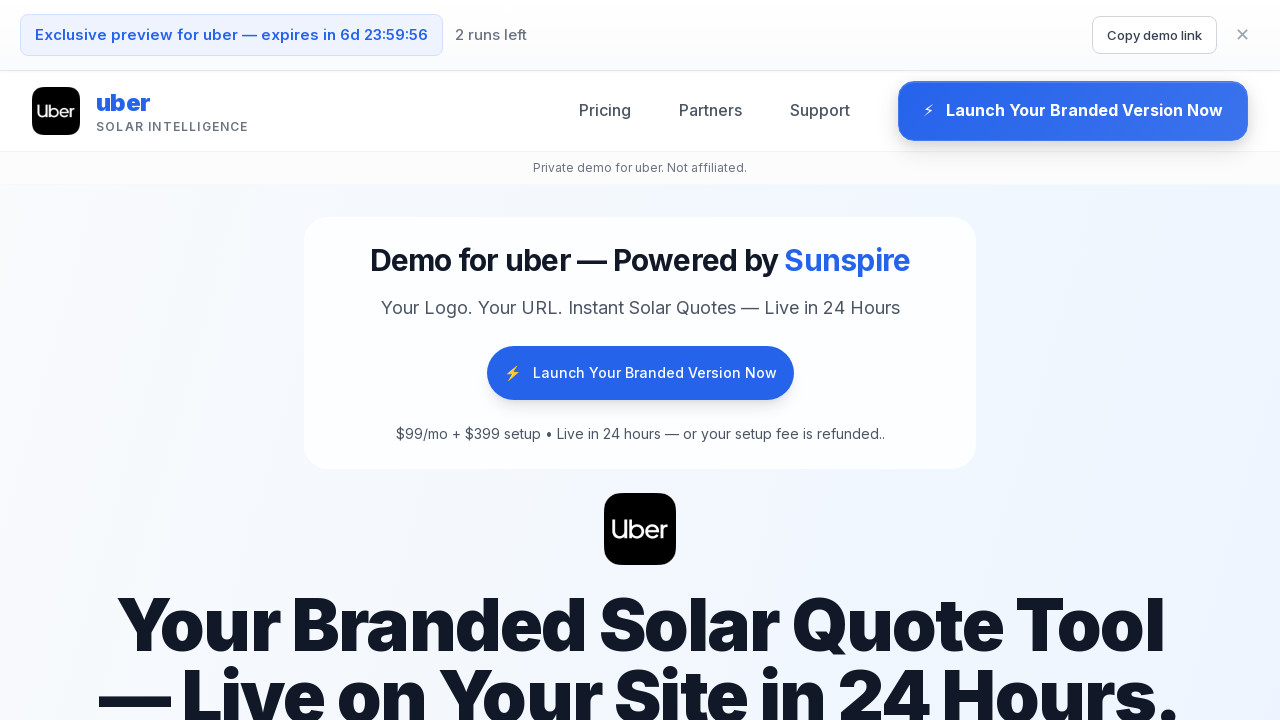

Assumptions tray count: 0
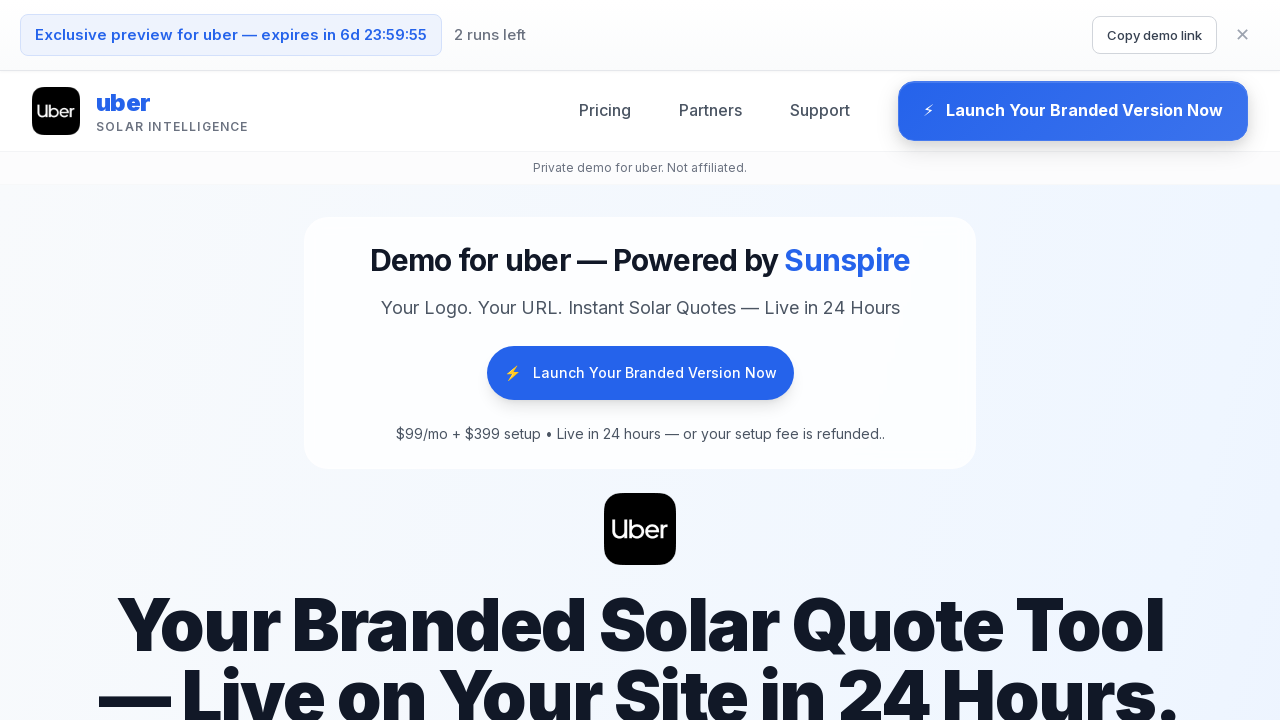

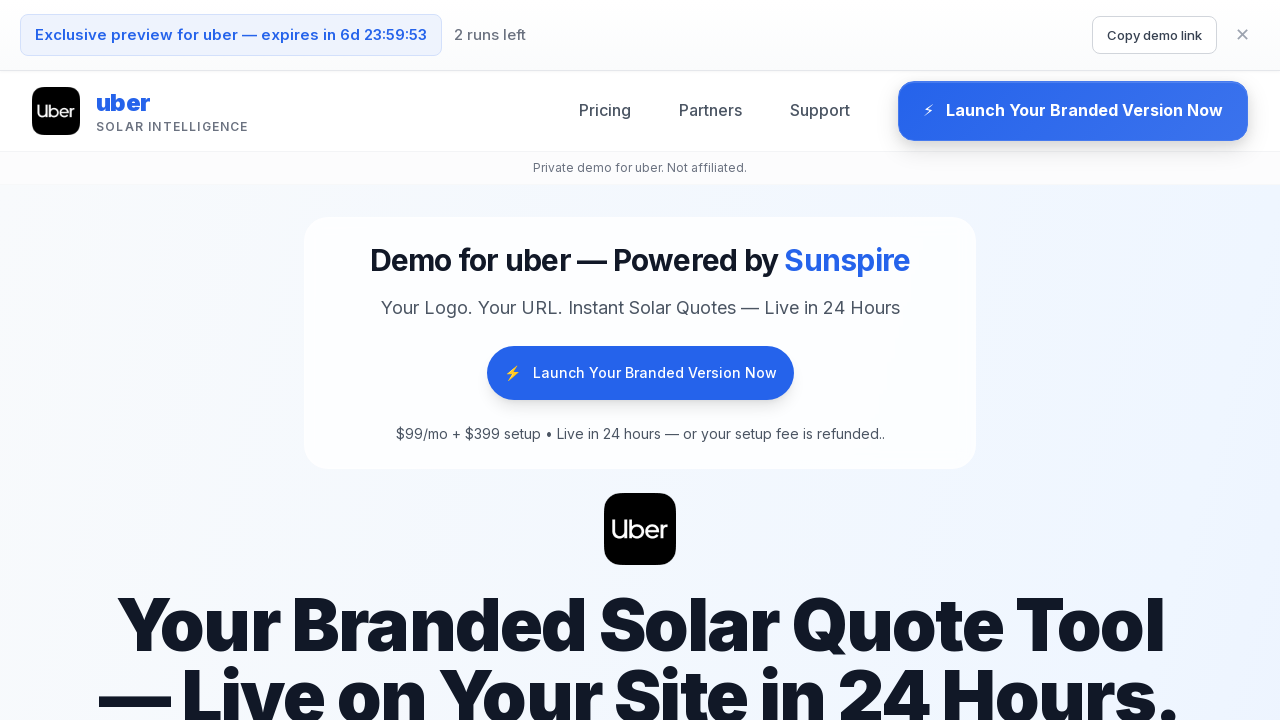